Tests infinite scrolling functionality by scrolling the page multiple times and verifying that the page height increases with each scroll, confirming new content is loaded dynamically.

Starting URL: https://the-internet.herokuapp.com/infinite_scroll

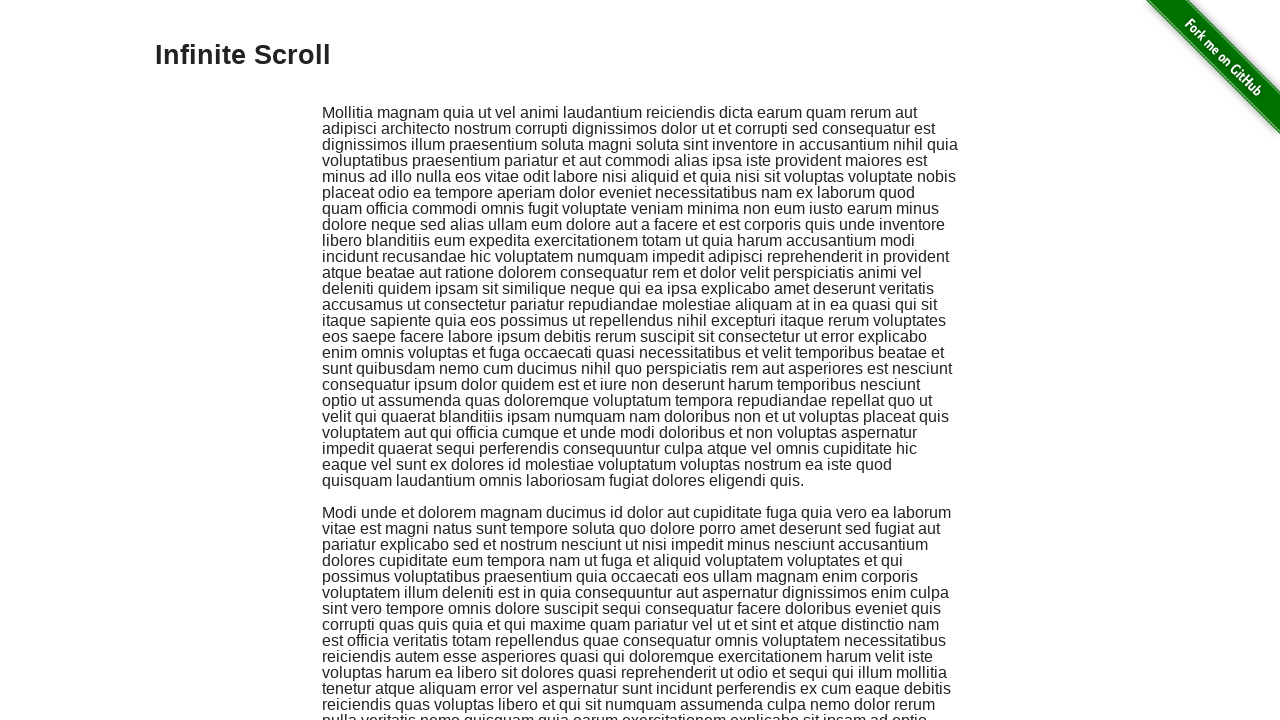

Navigated to infinite scroll test page
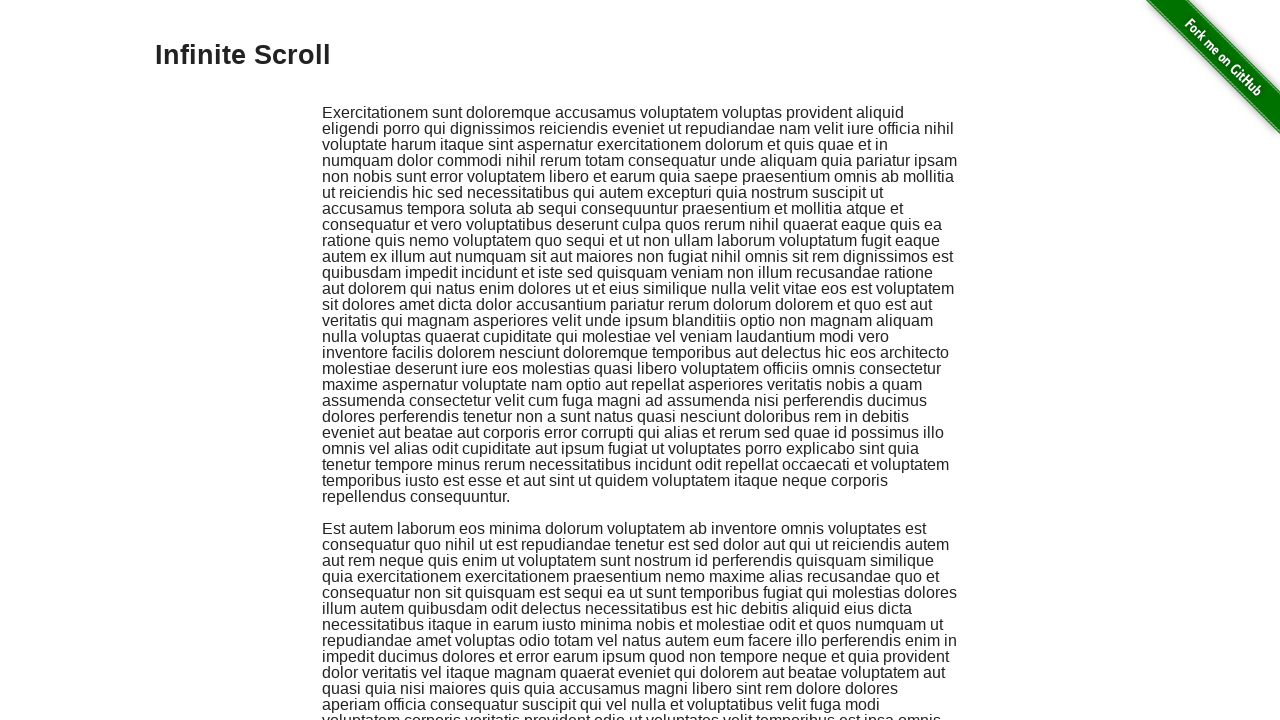

Retrieved initial page height
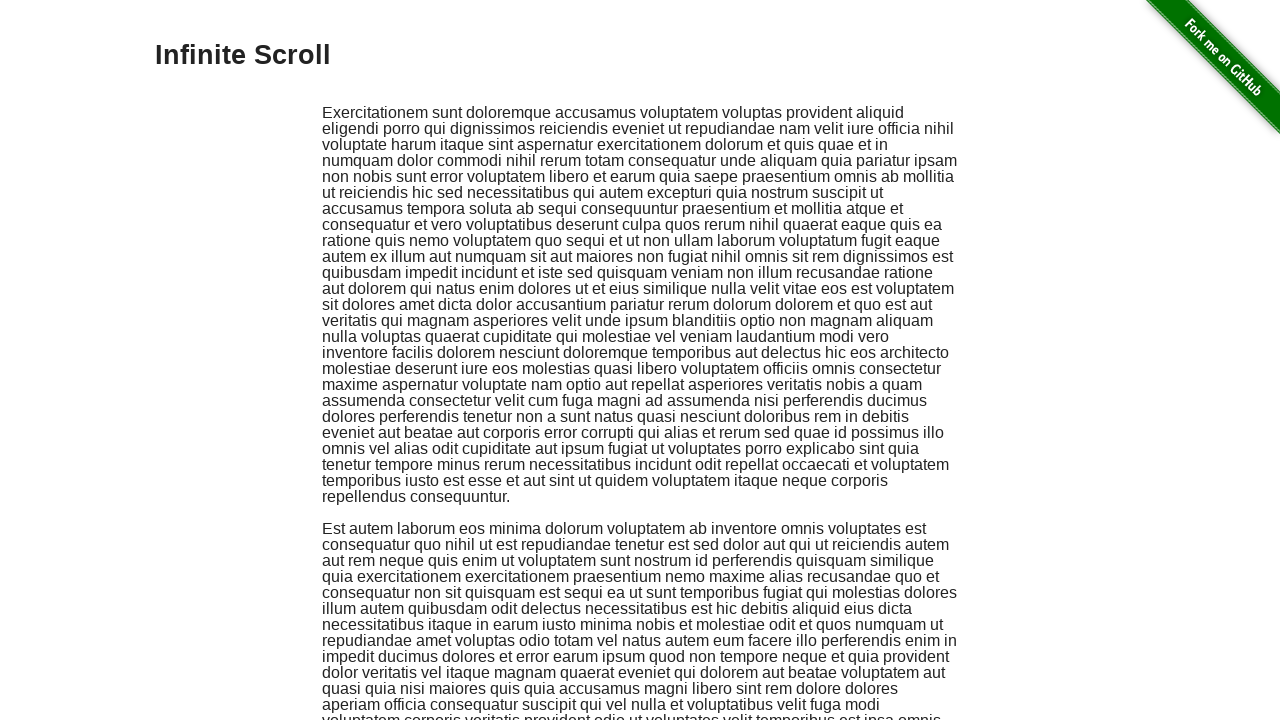

Scrolled to bottom of page (iteration 1)
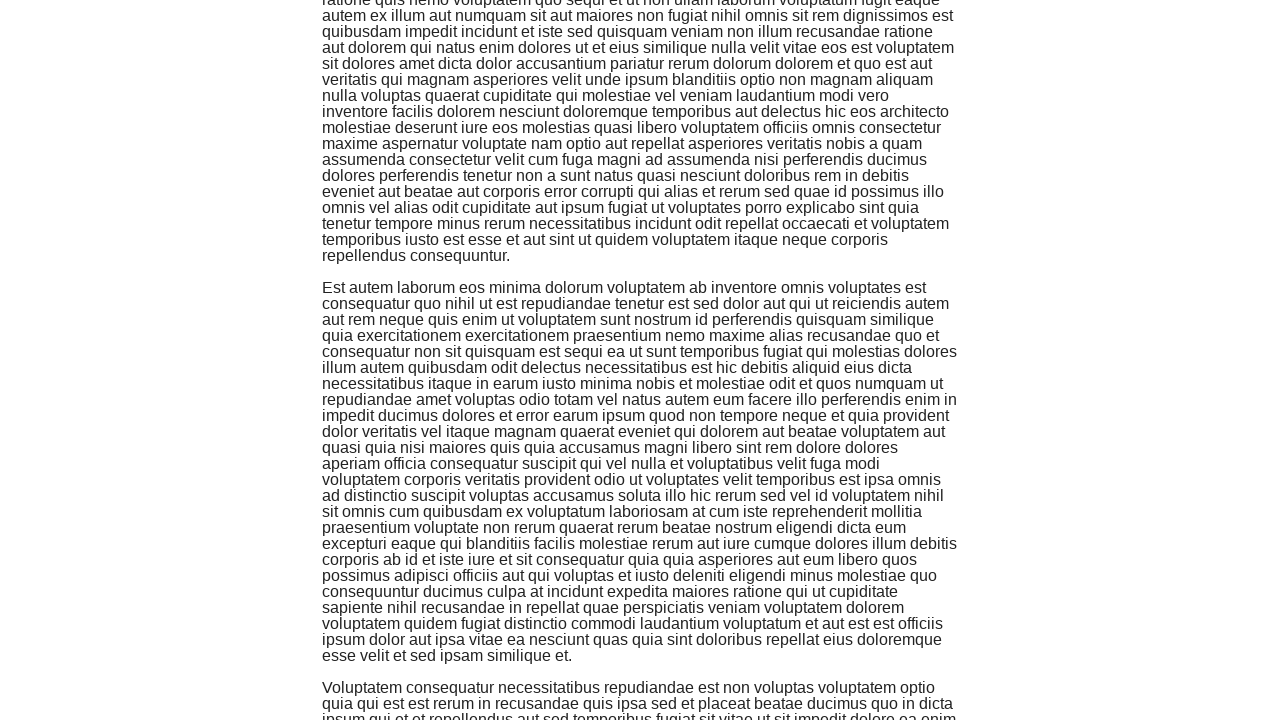

Waited for new content to load
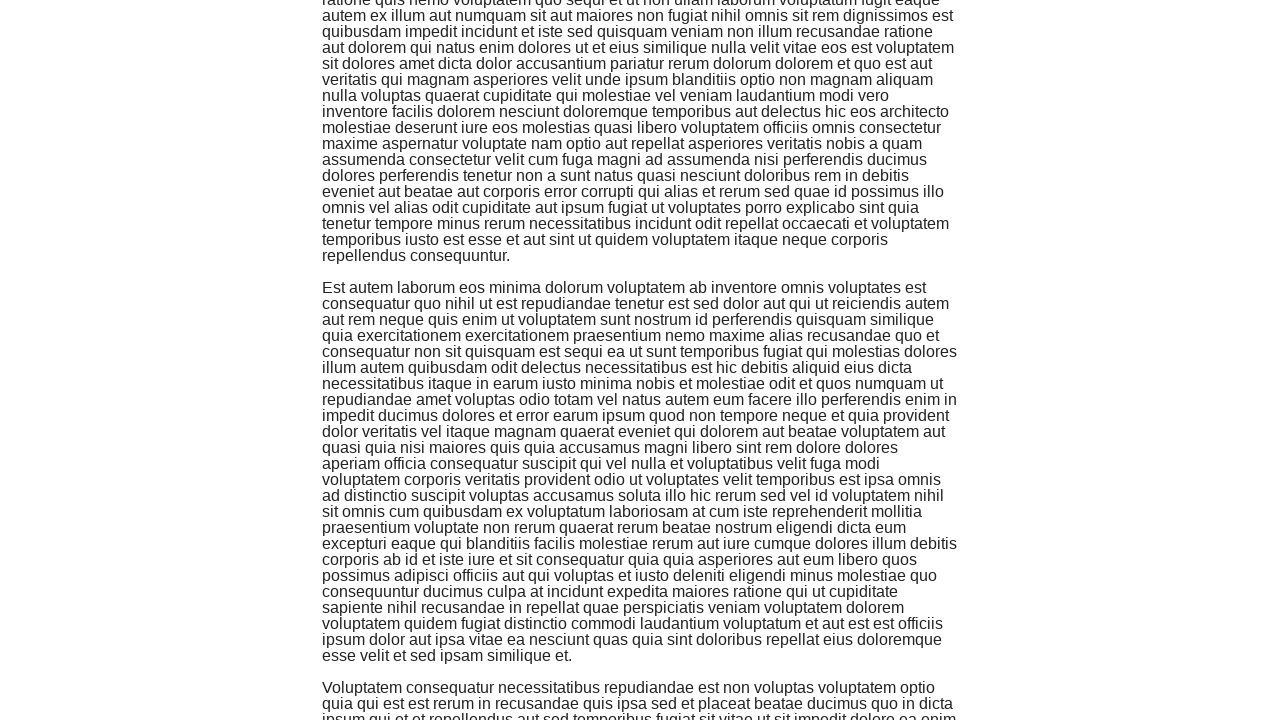

Retrieved new page height after scroll (iteration 1)
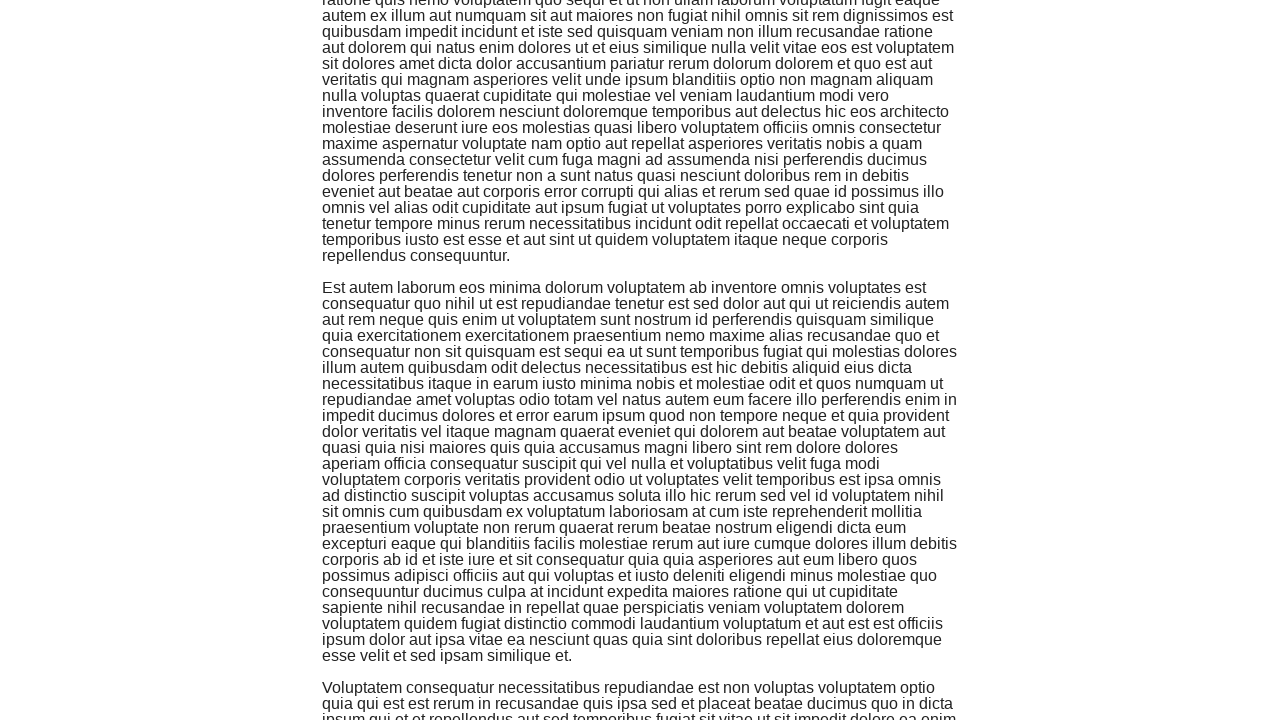

Verified page height increased from 961 to 1361
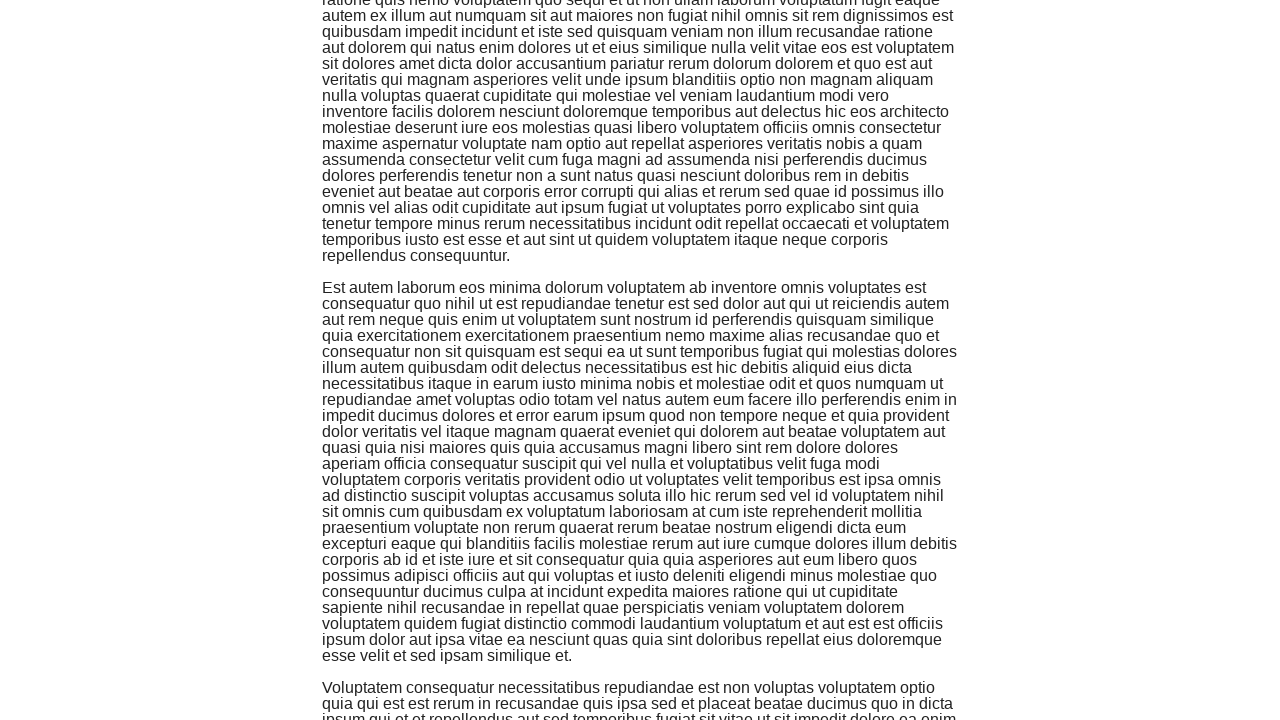

Scrolled to bottom of page (iteration 2)
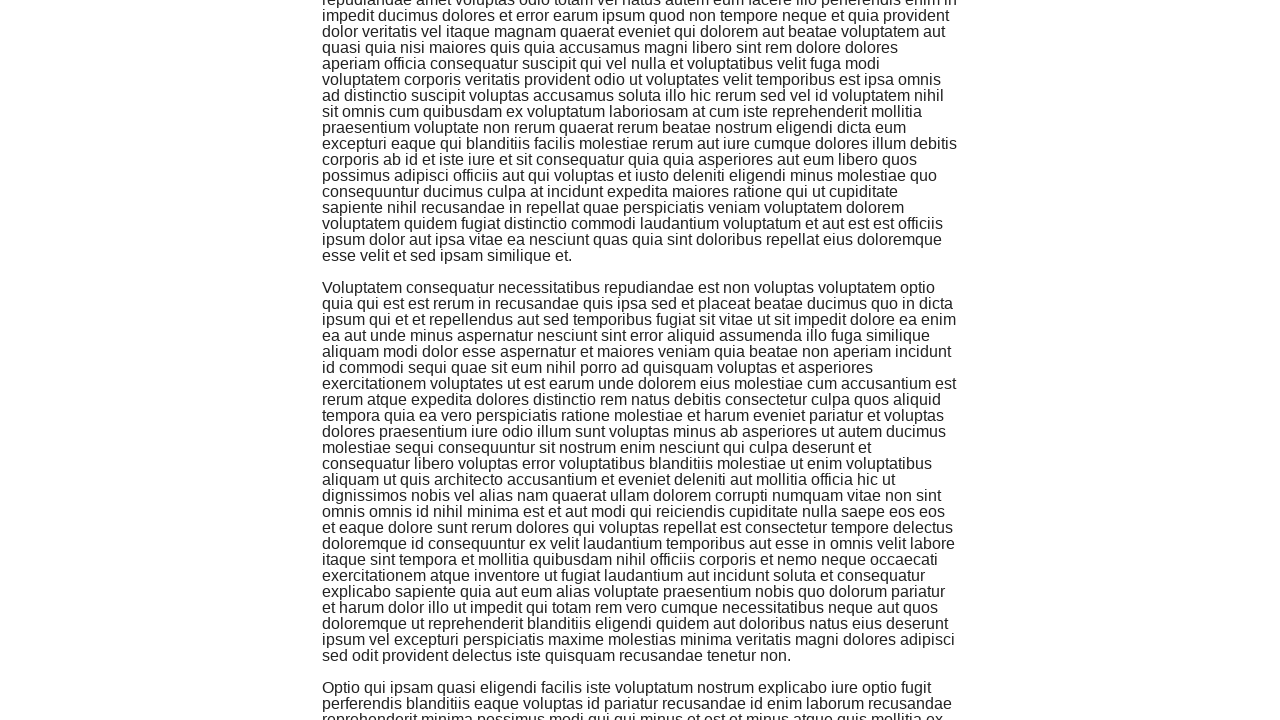

Waited for new content to load
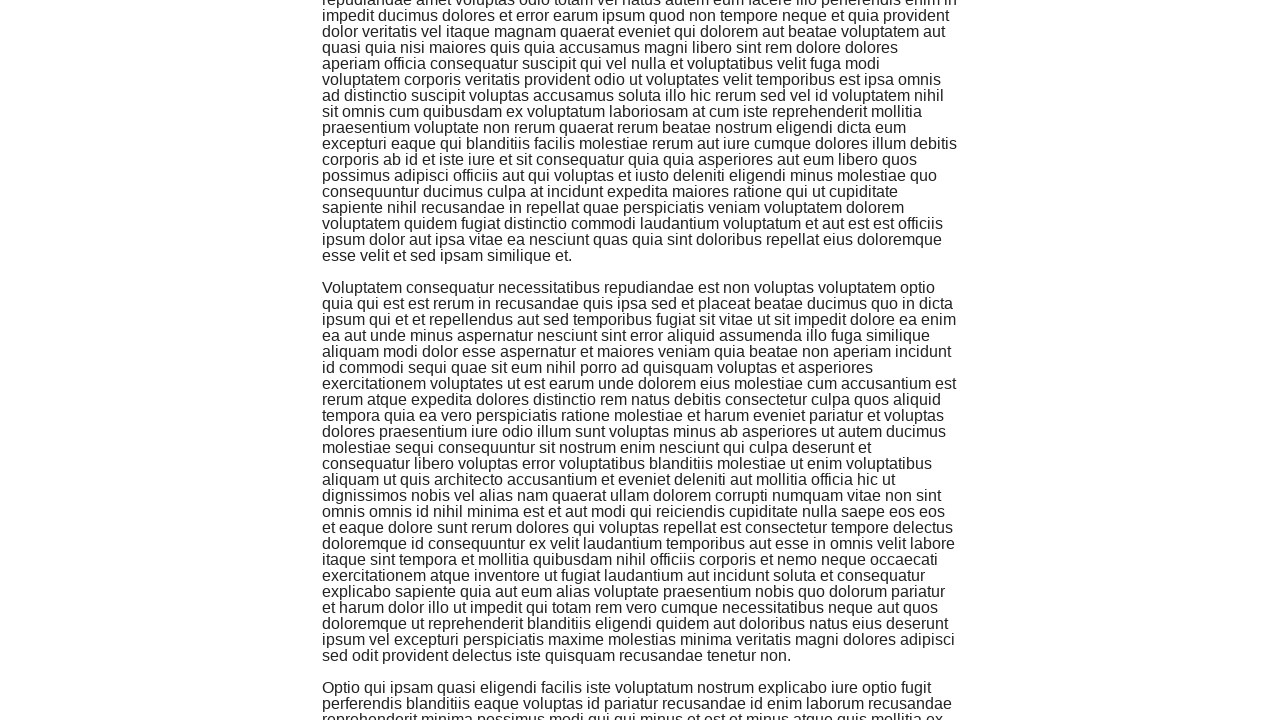

Retrieved new page height after scroll (iteration 2)
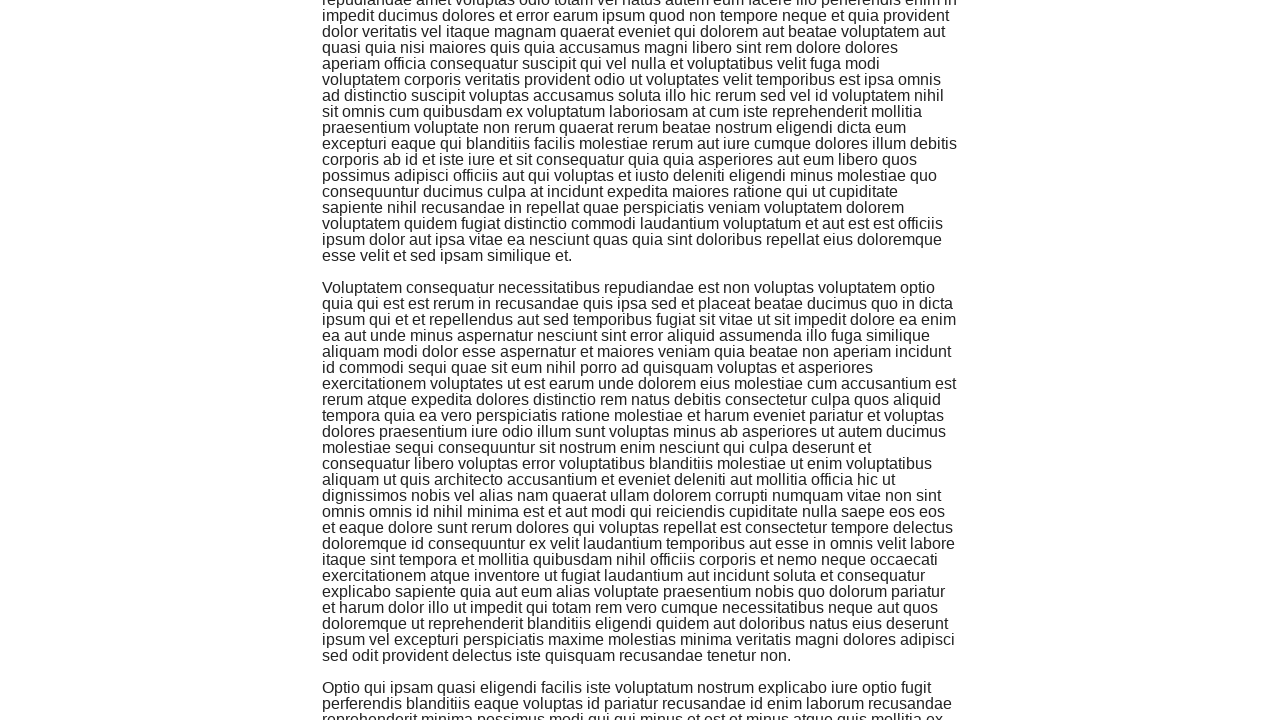

Verified page height increased from 1361 to 1761
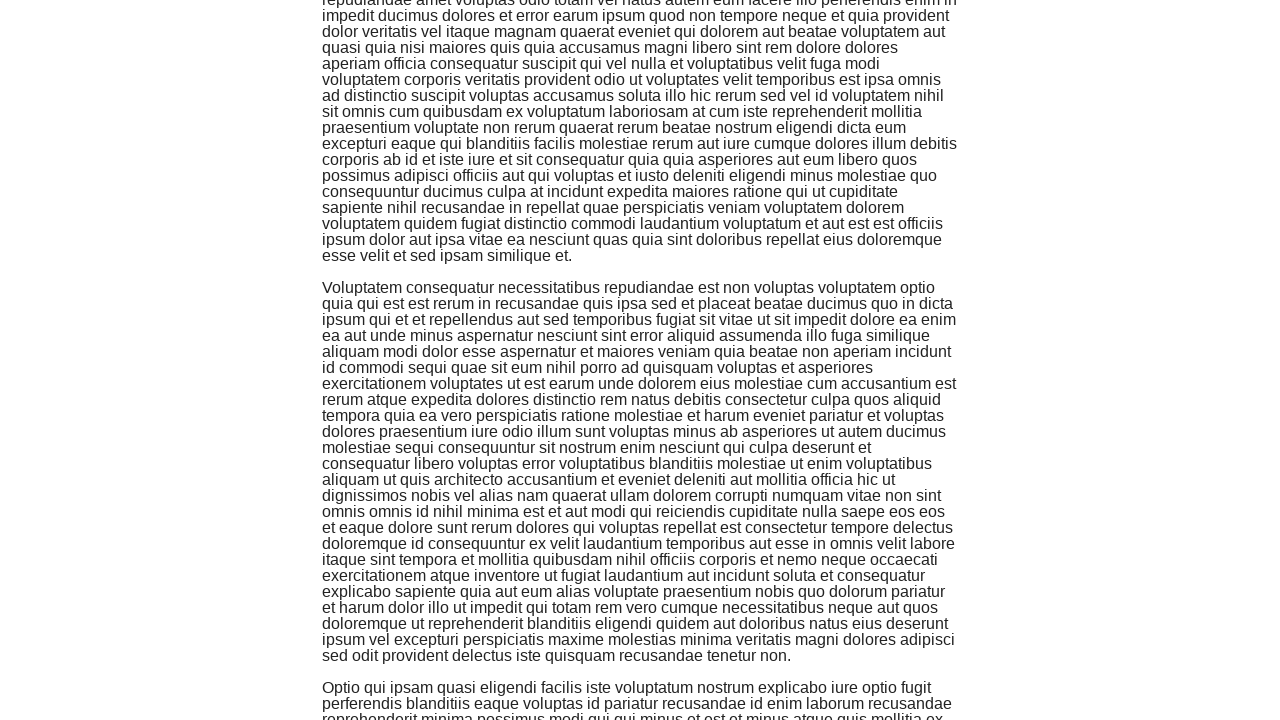

Scrolled to bottom of page (iteration 3)
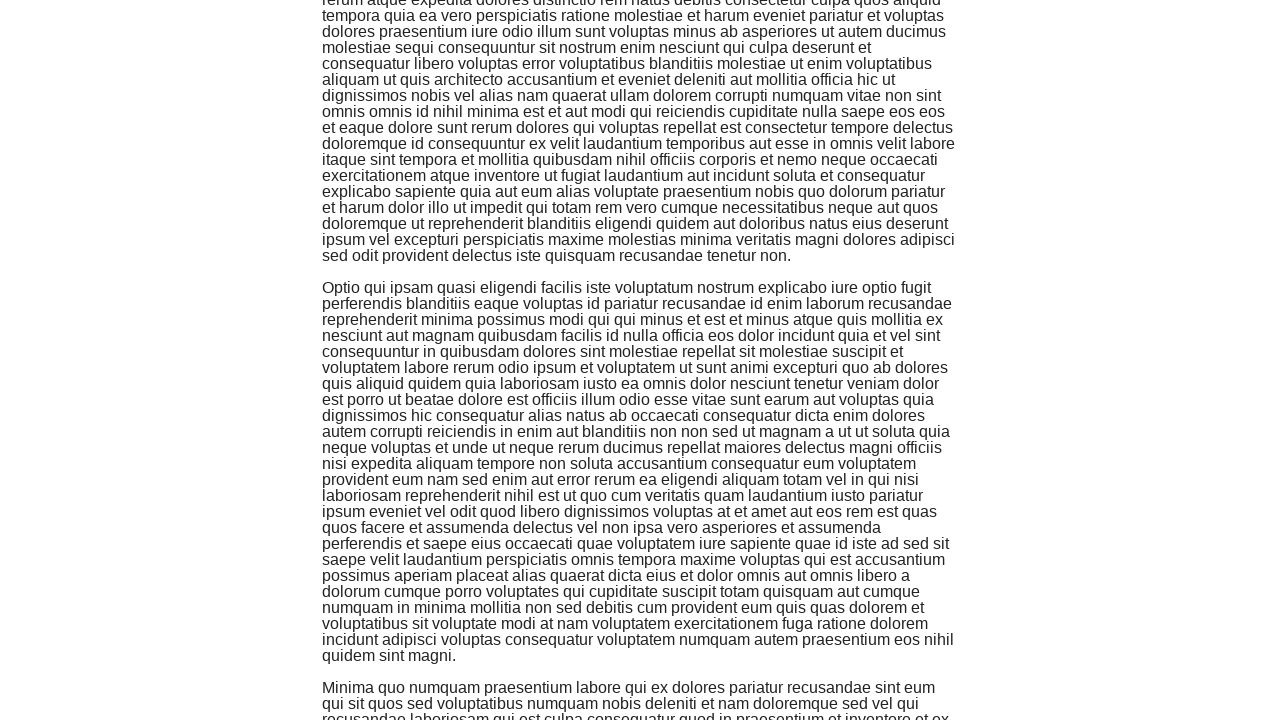

Waited for new content to load
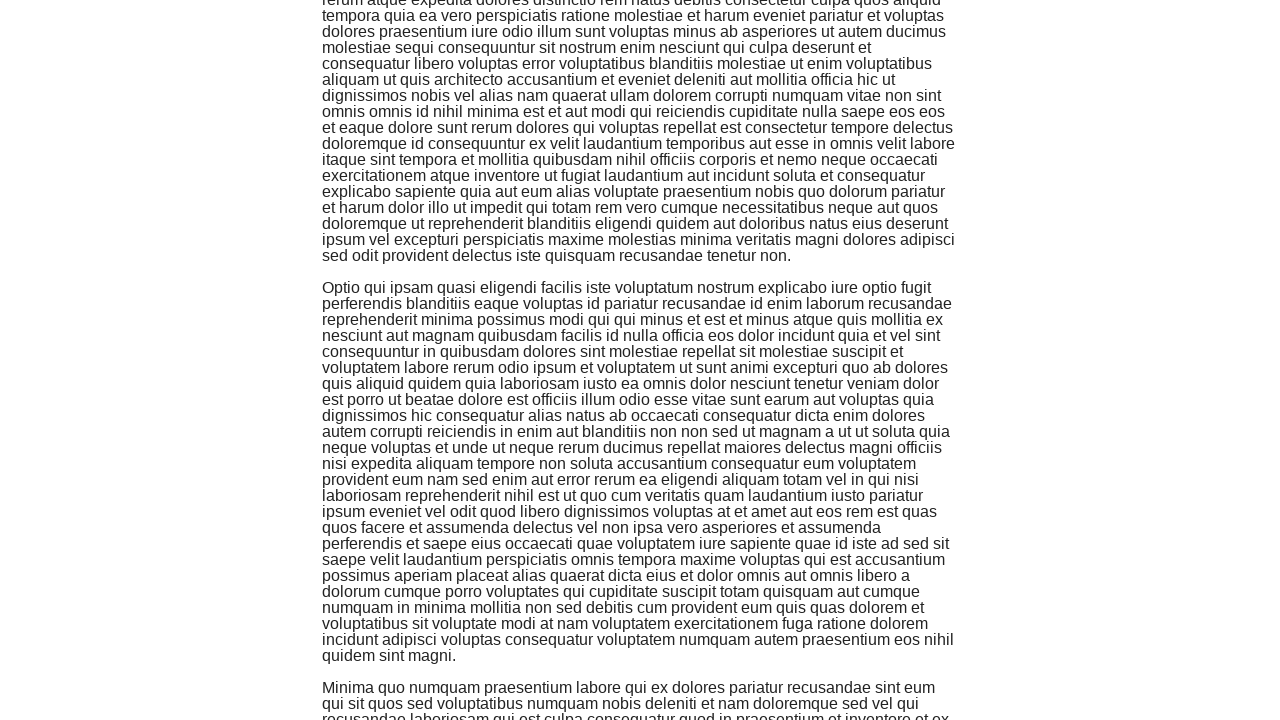

Retrieved new page height after scroll (iteration 3)
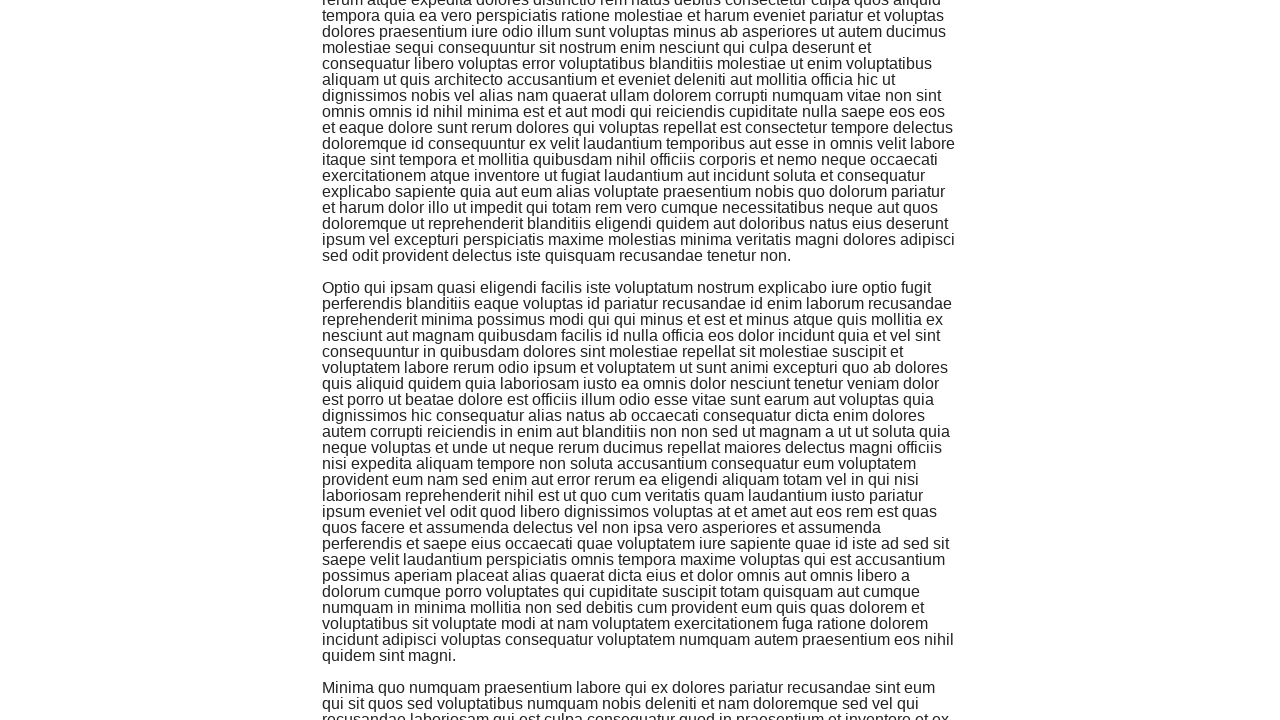

Verified page height increased from 1761 to 2161
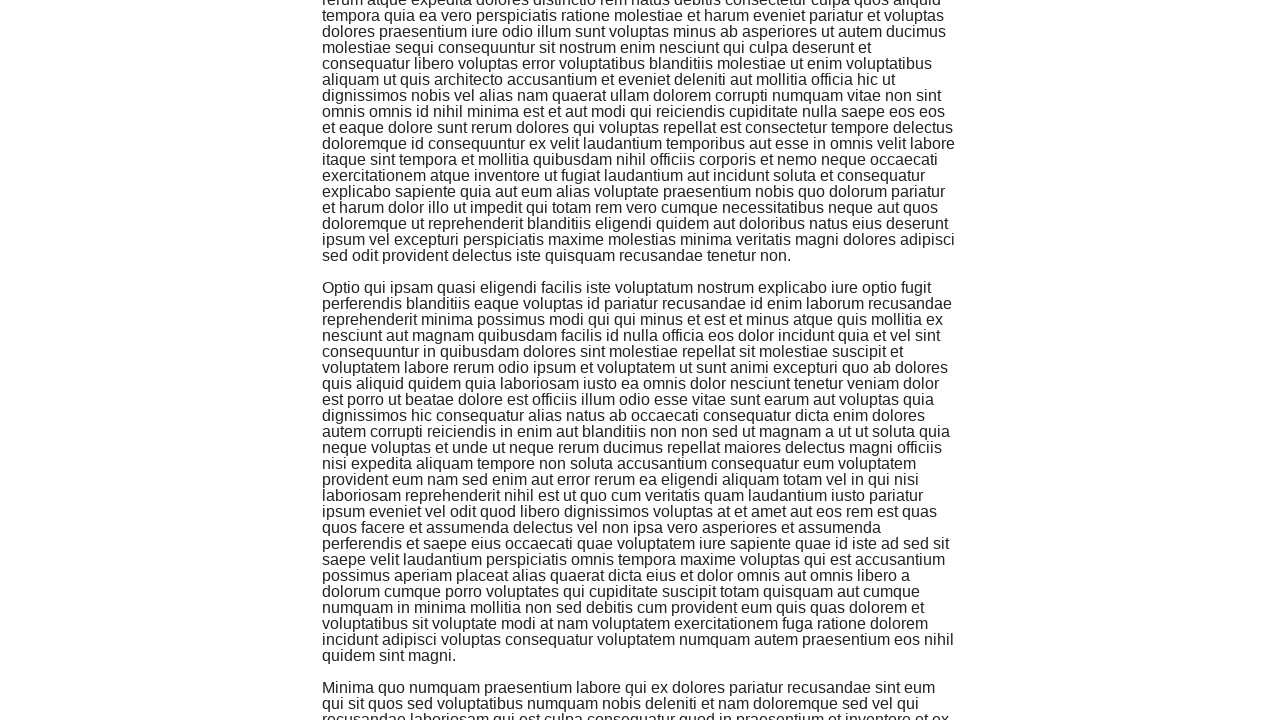

Scrolled to bottom of page (iteration 4)
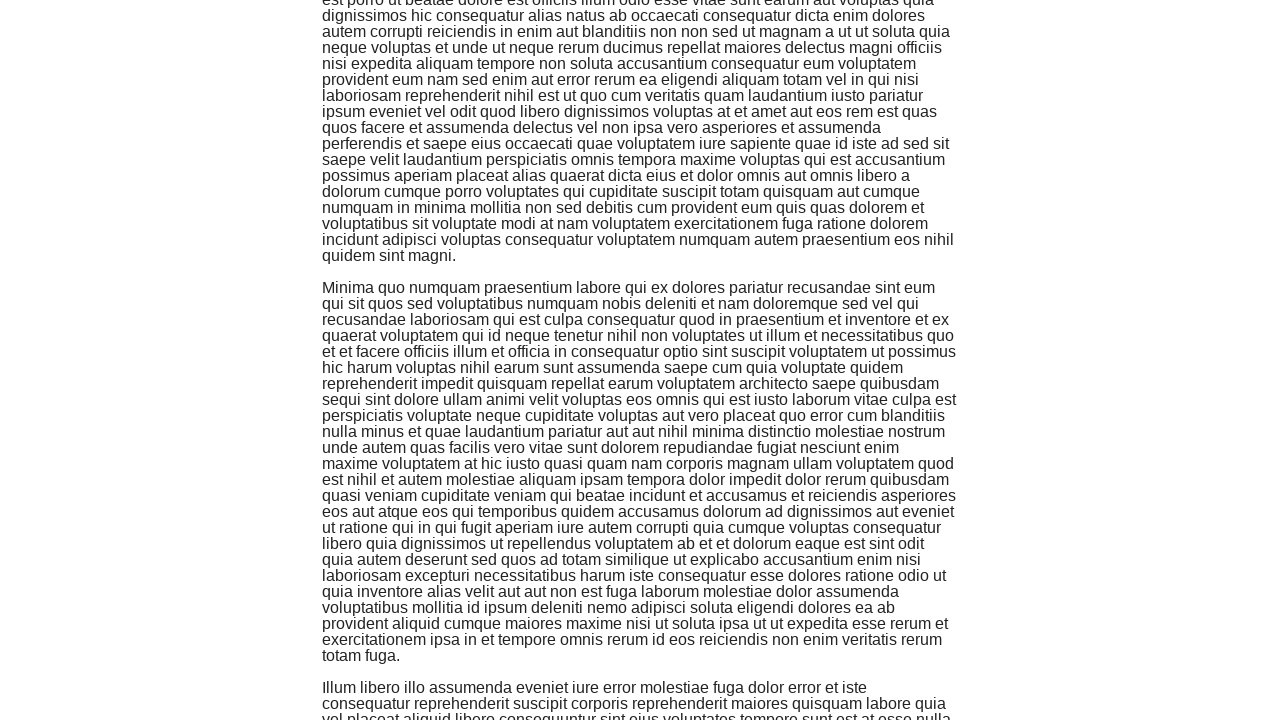

Waited for new content to load
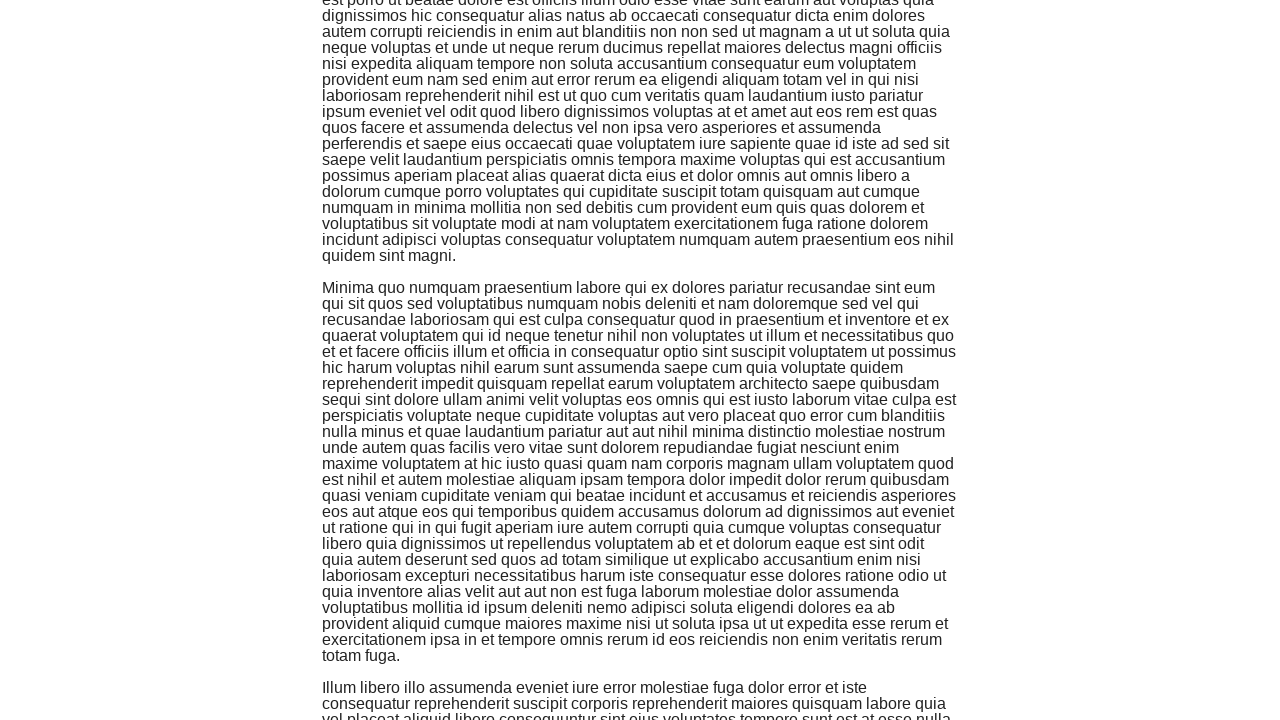

Retrieved new page height after scroll (iteration 4)
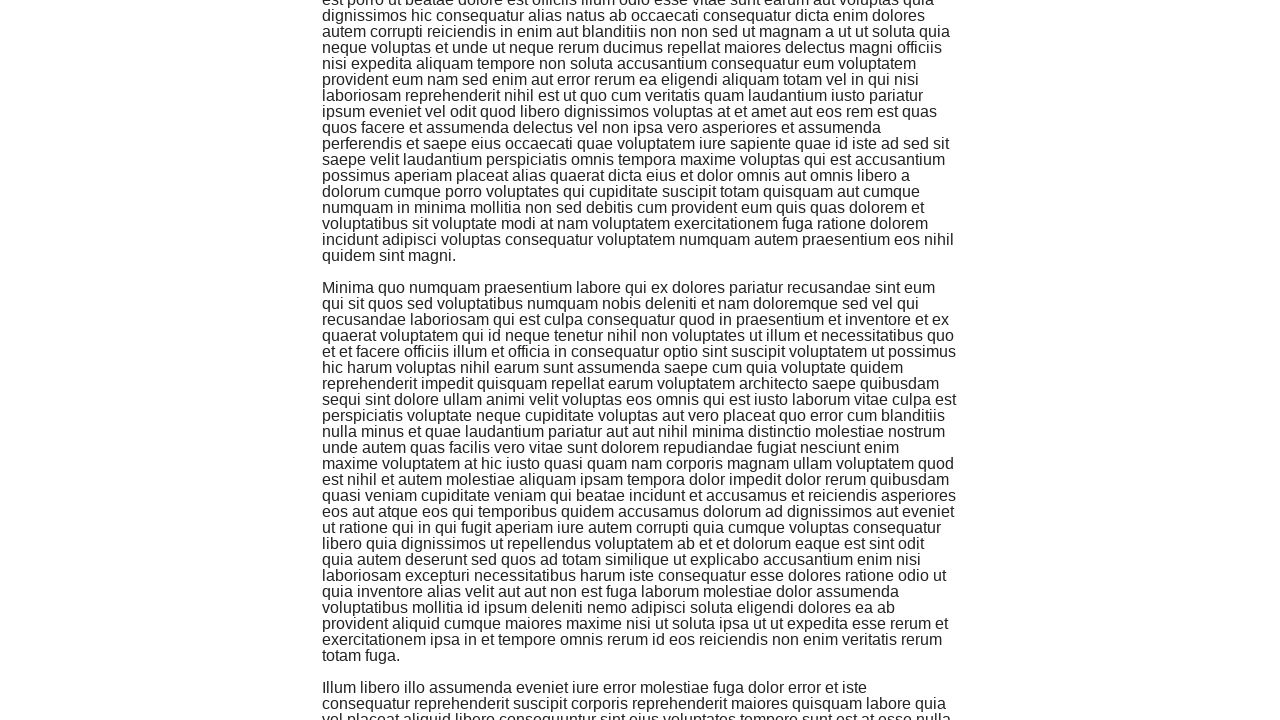

Verified page height increased from 2161 to 2561
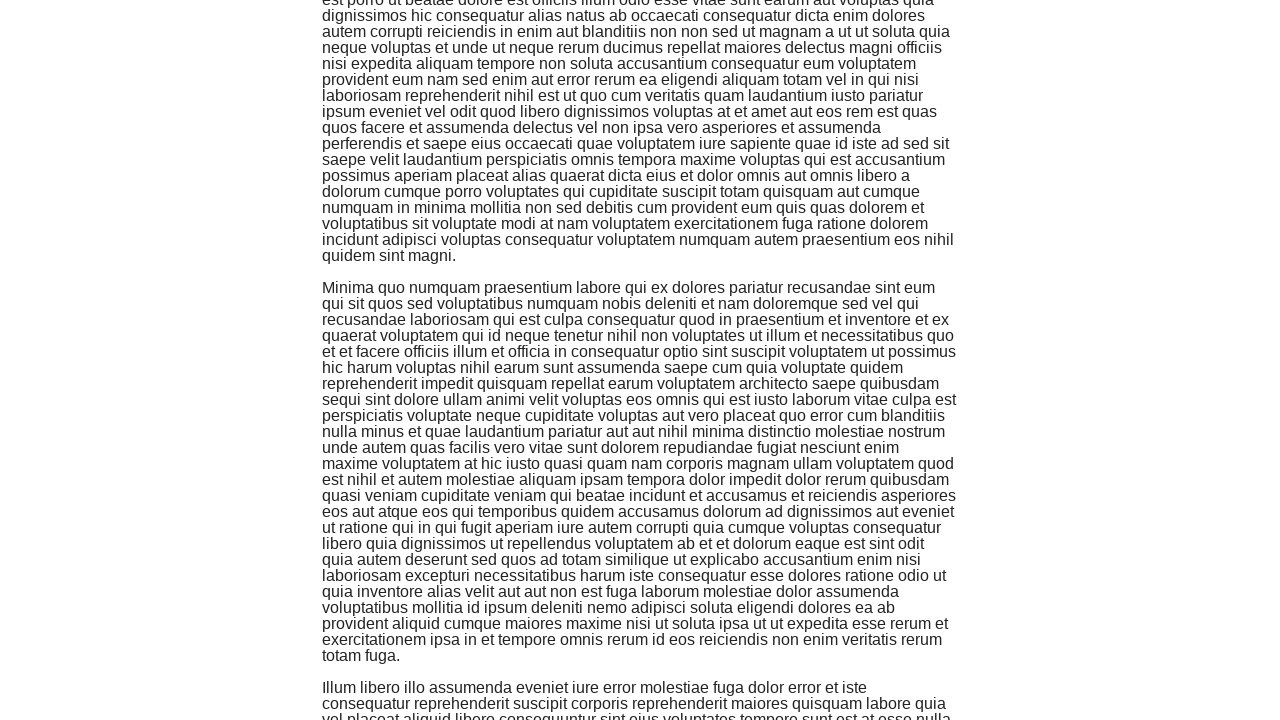

Scrolled to bottom of page (iteration 5)
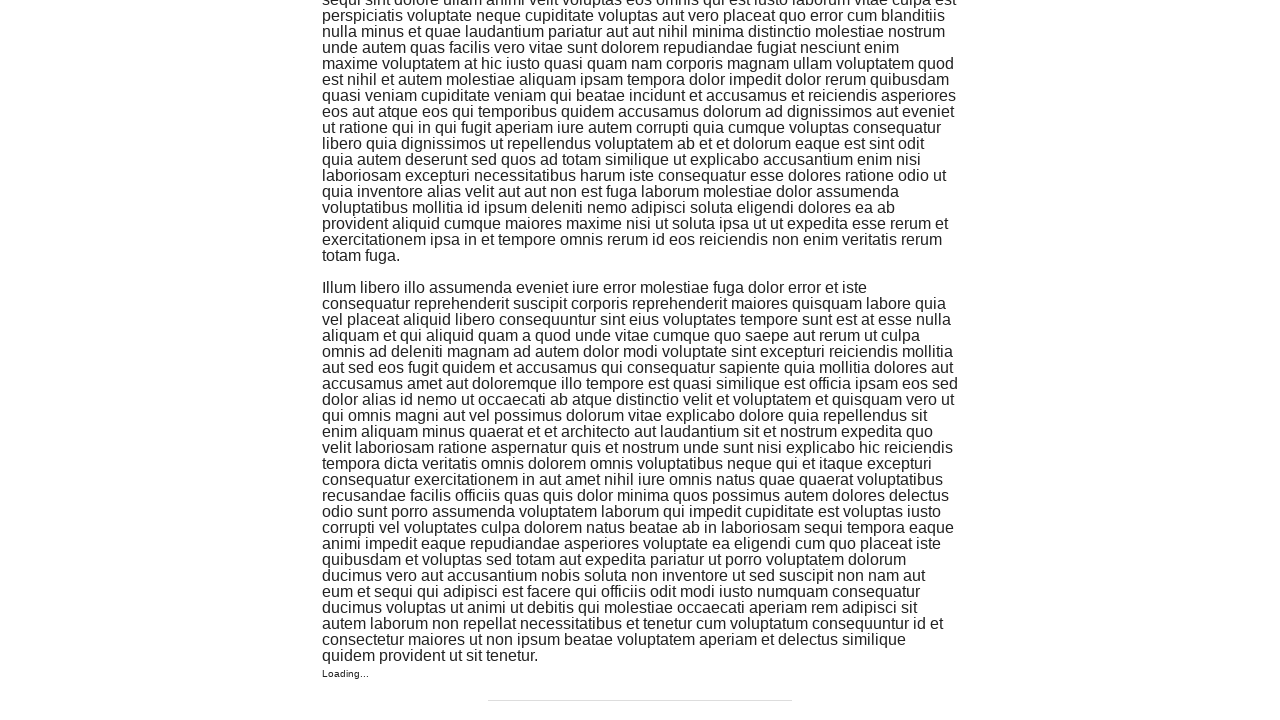

Waited for new content to load
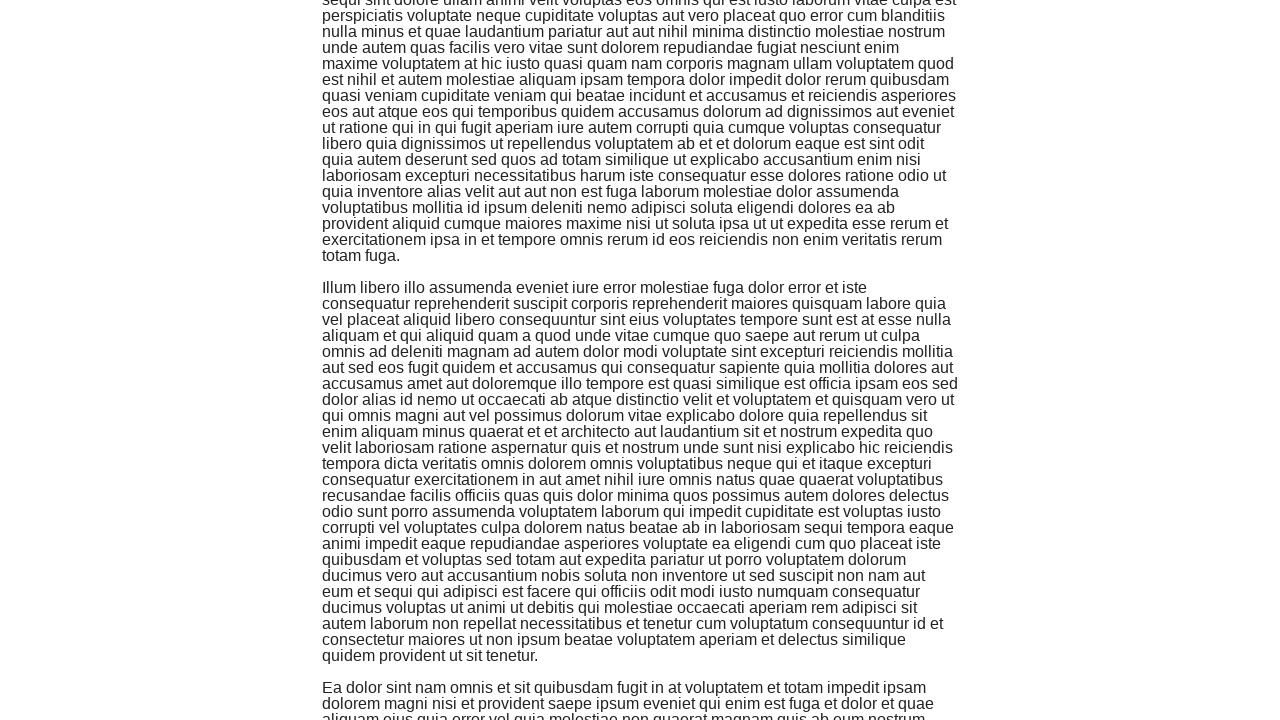

Retrieved new page height after scroll (iteration 5)
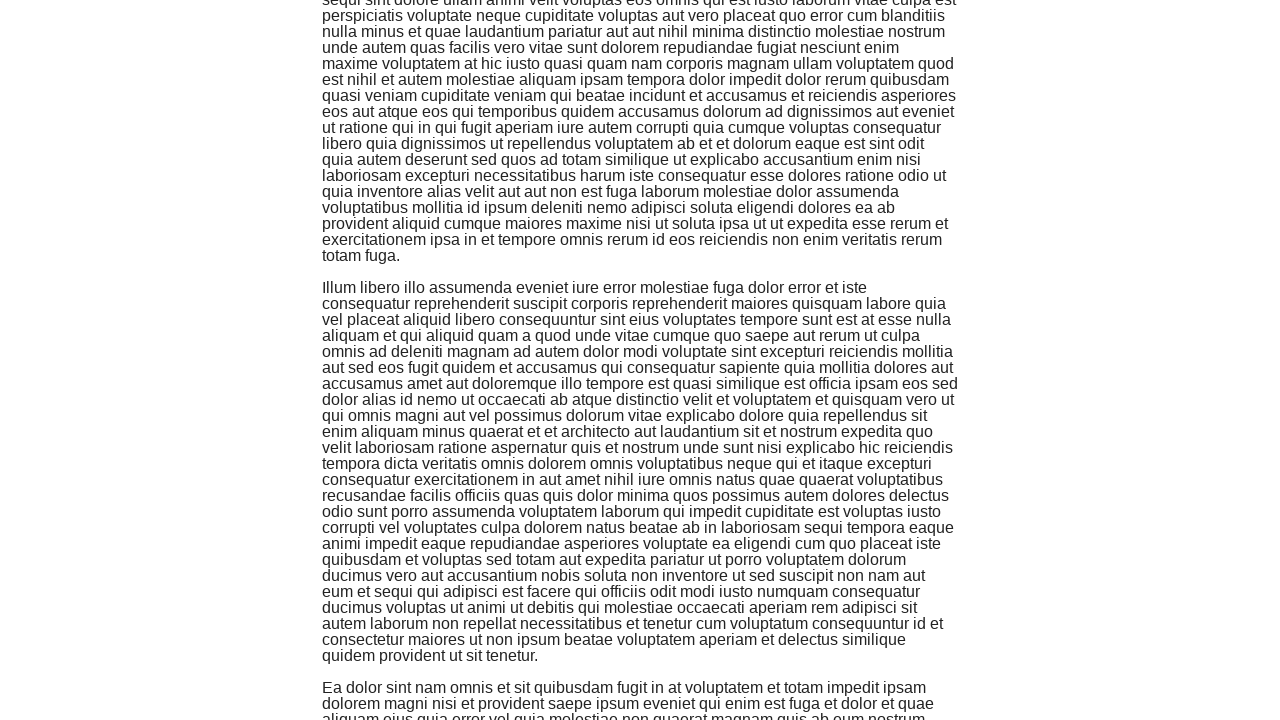

Verified page height increased from 2561 to 2961
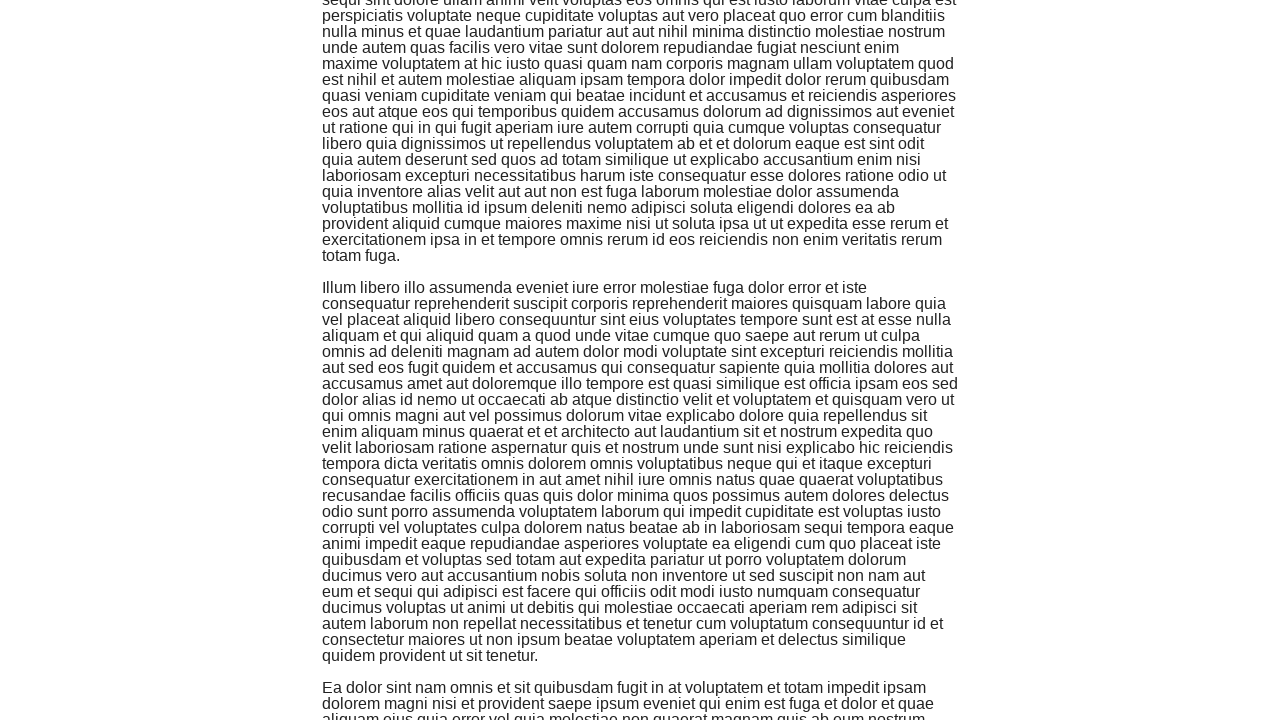

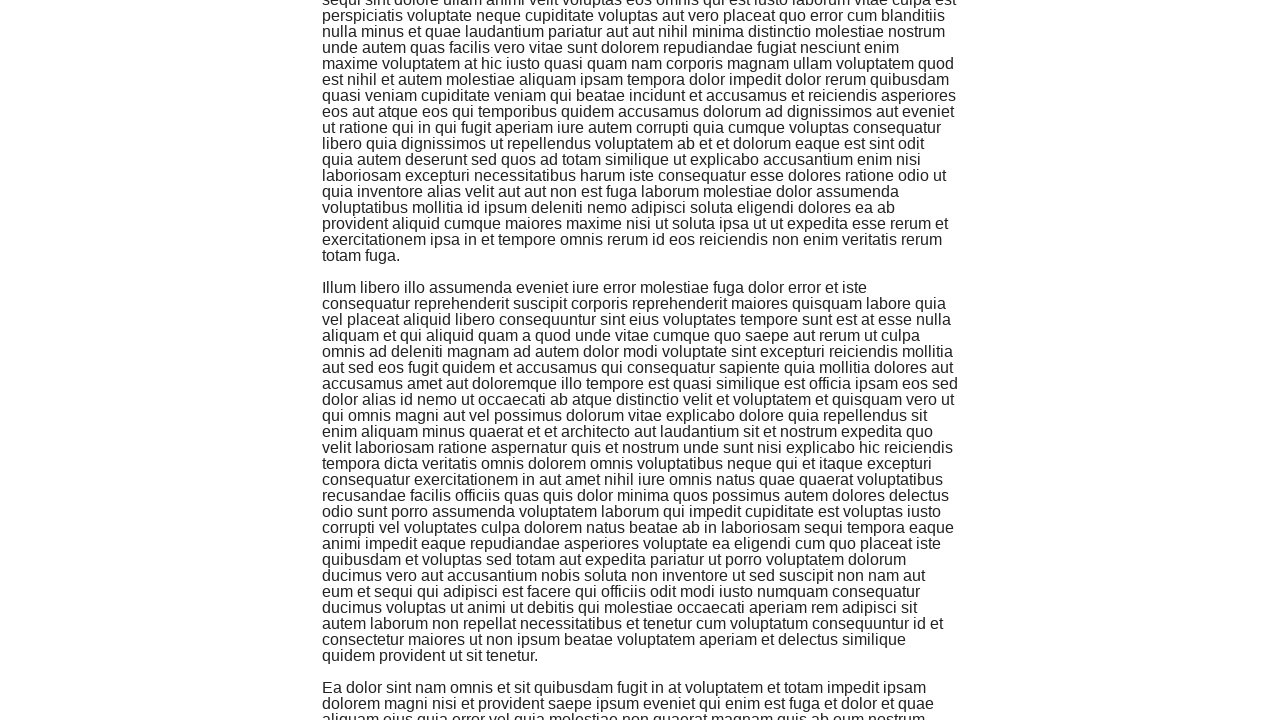